Tests JavaScript alerts by clicking buttons and handling different types of alert dialogs

Starting URL: http://the-internet.herokuapp.com/javascript_alerts

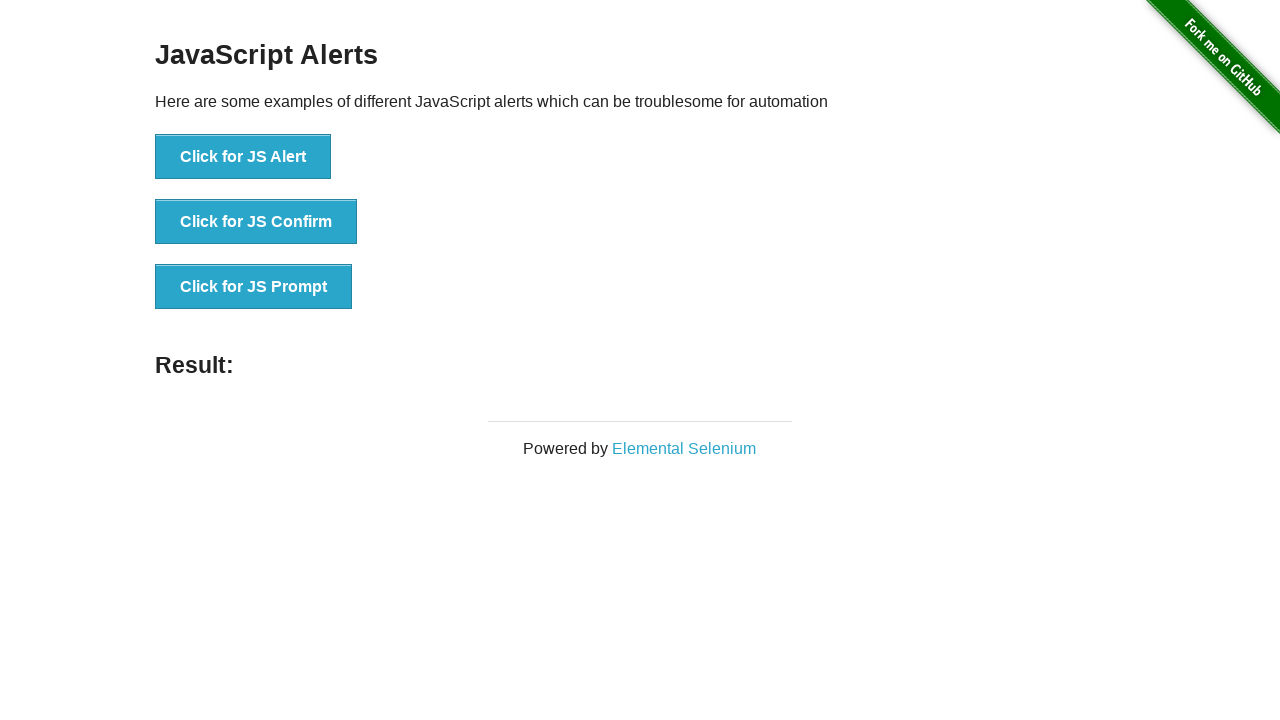

Set up dialog handler for alert and prompt dialogs
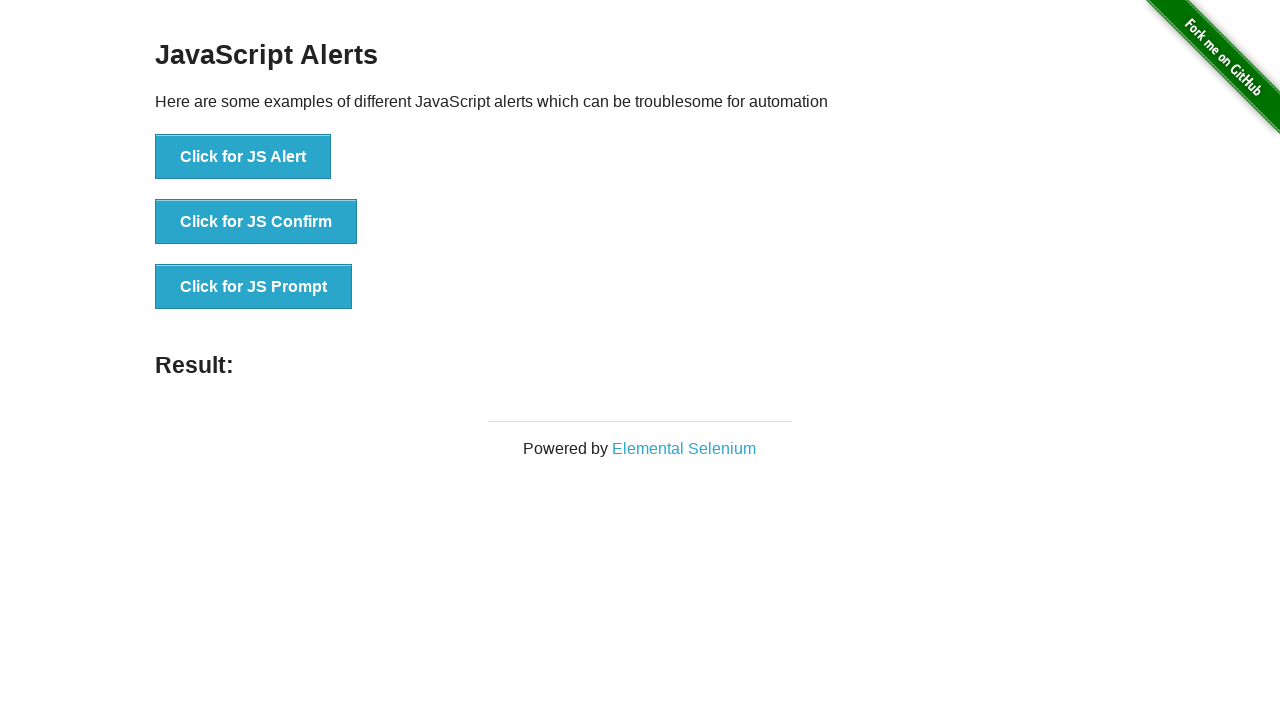

Clicked first alert button at (243, 157) on xpath=/html/body/div[2]/div/div/ul/li[1]/button
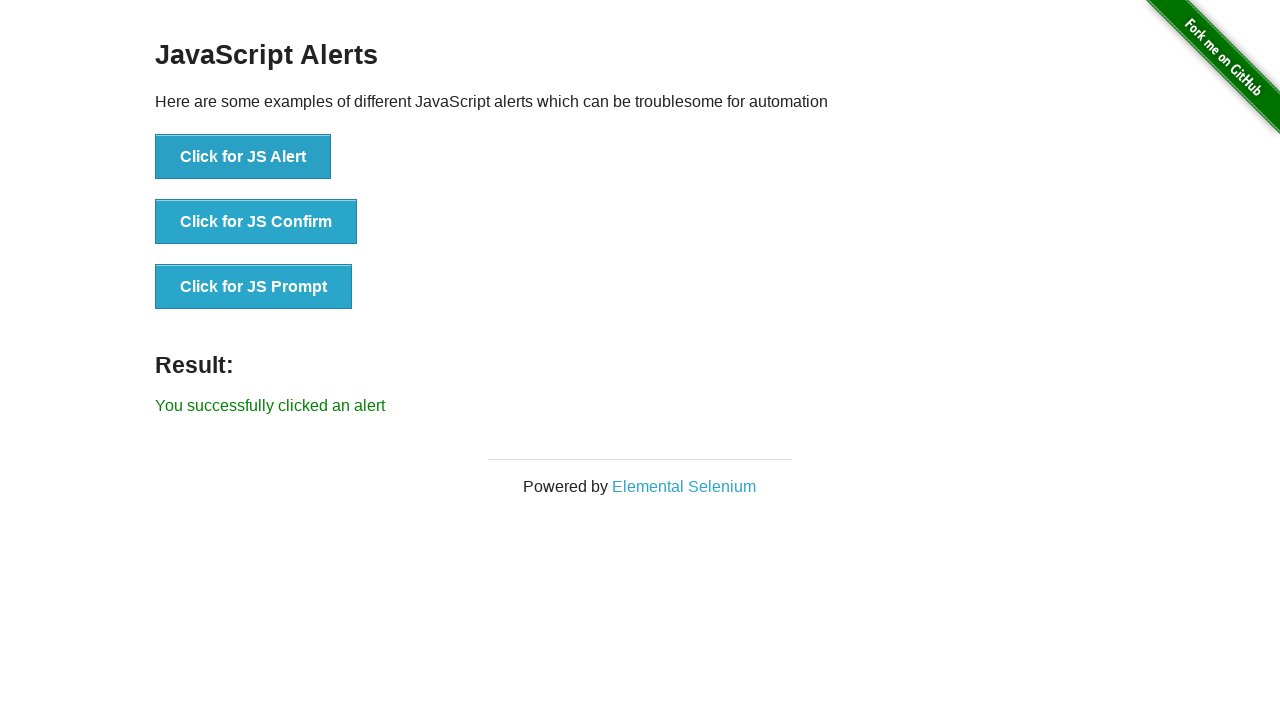

Alert result message appeared
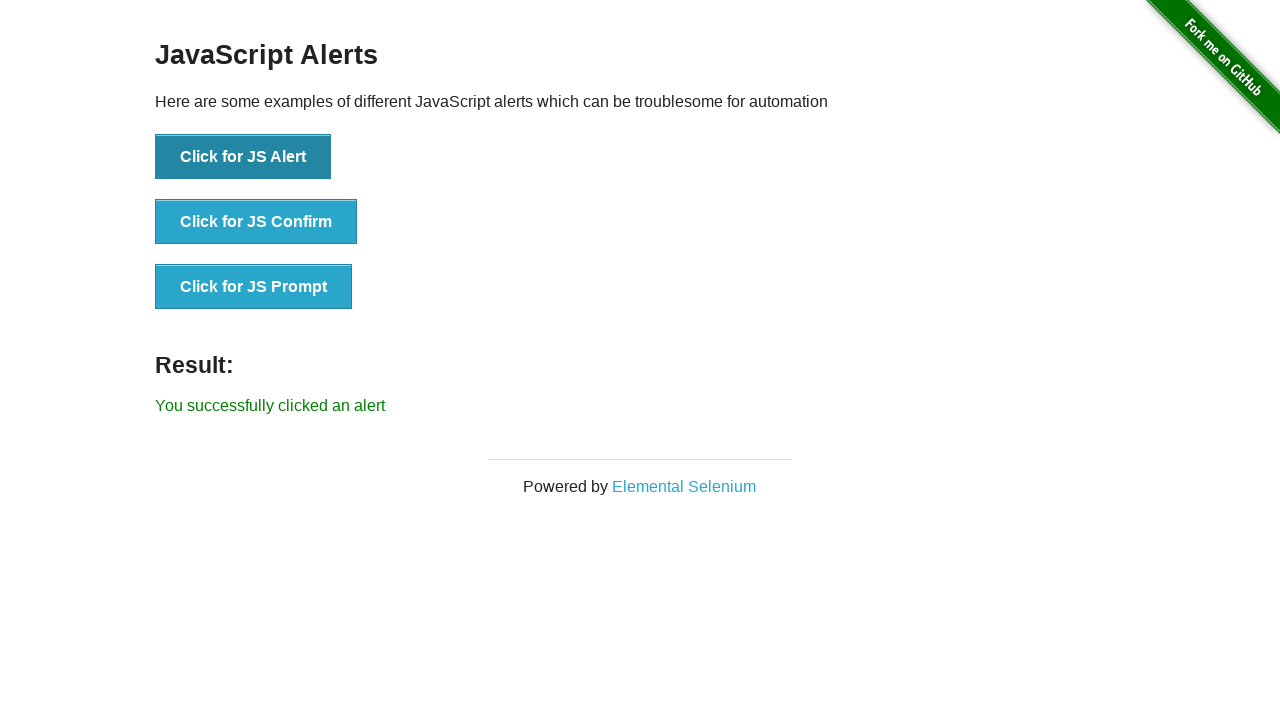

Clicked second confirm button at (256, 222) on xpath=/html/body/div[2]/div/div/ul/li[2]/button
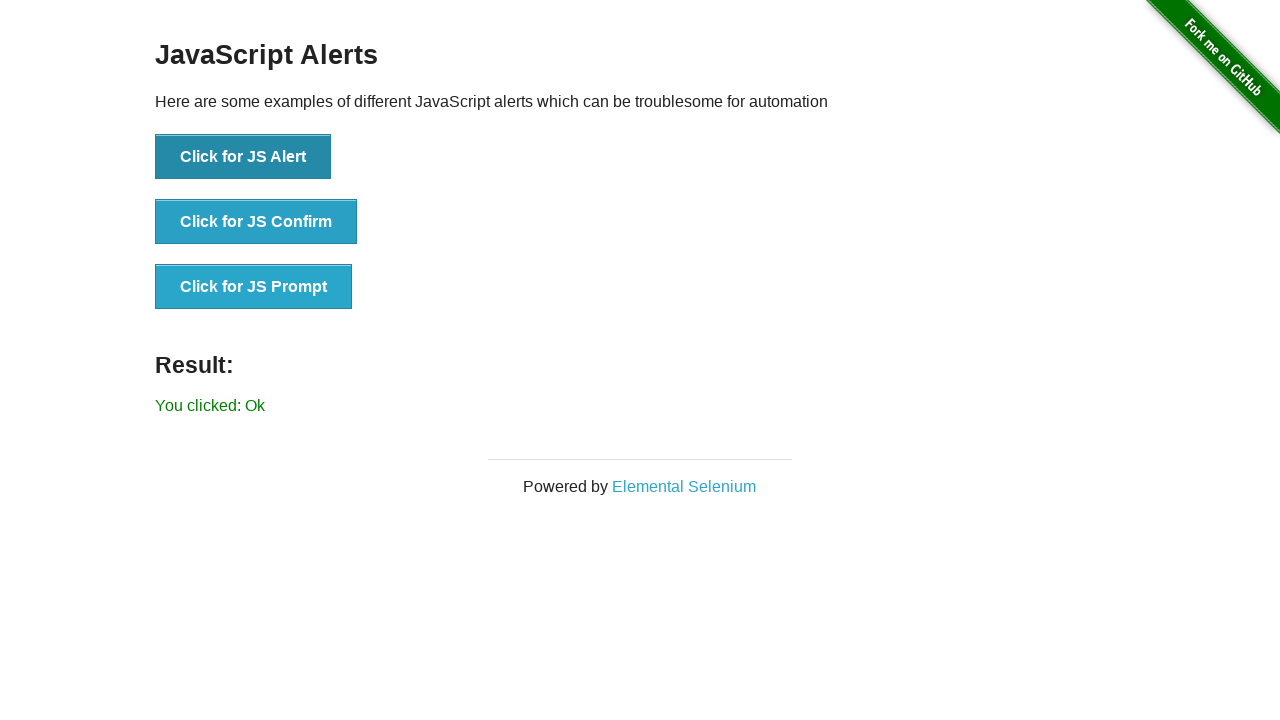

Clicked third prompt button and accepted with 'Hello' at (254, 287) on xpath=/html/body/div[2]/div/div/ul/li[3]/button
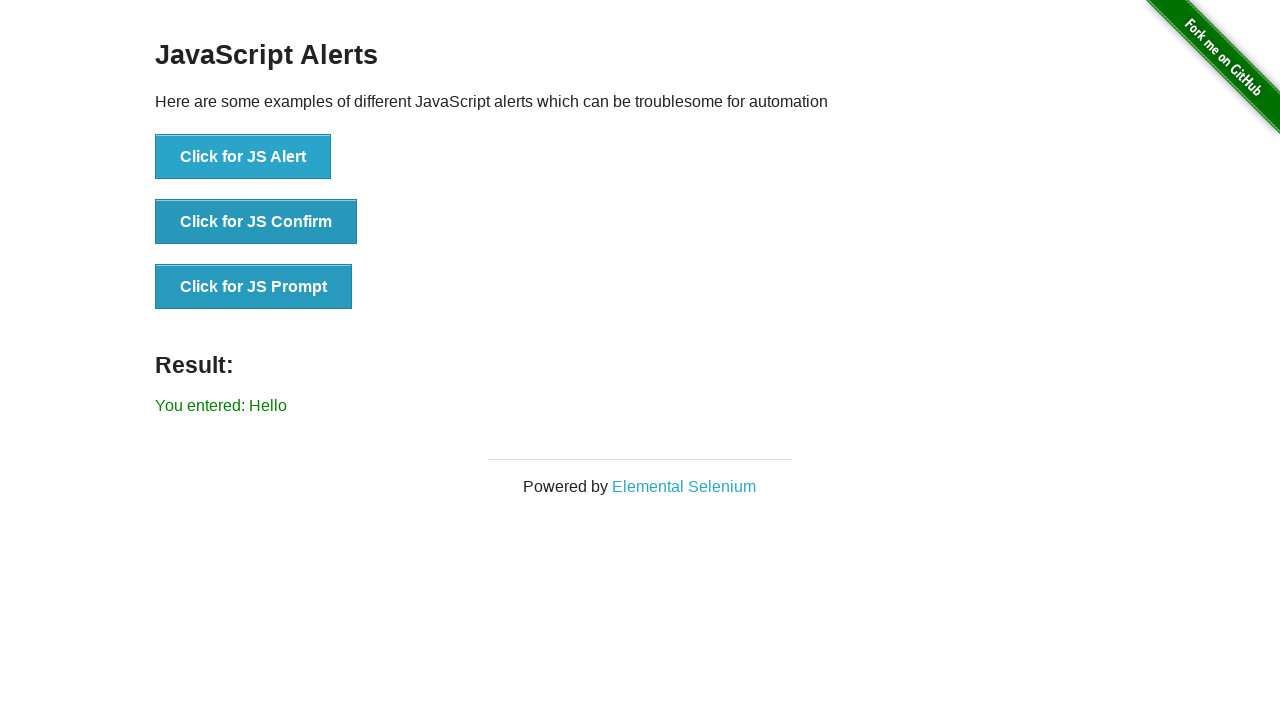

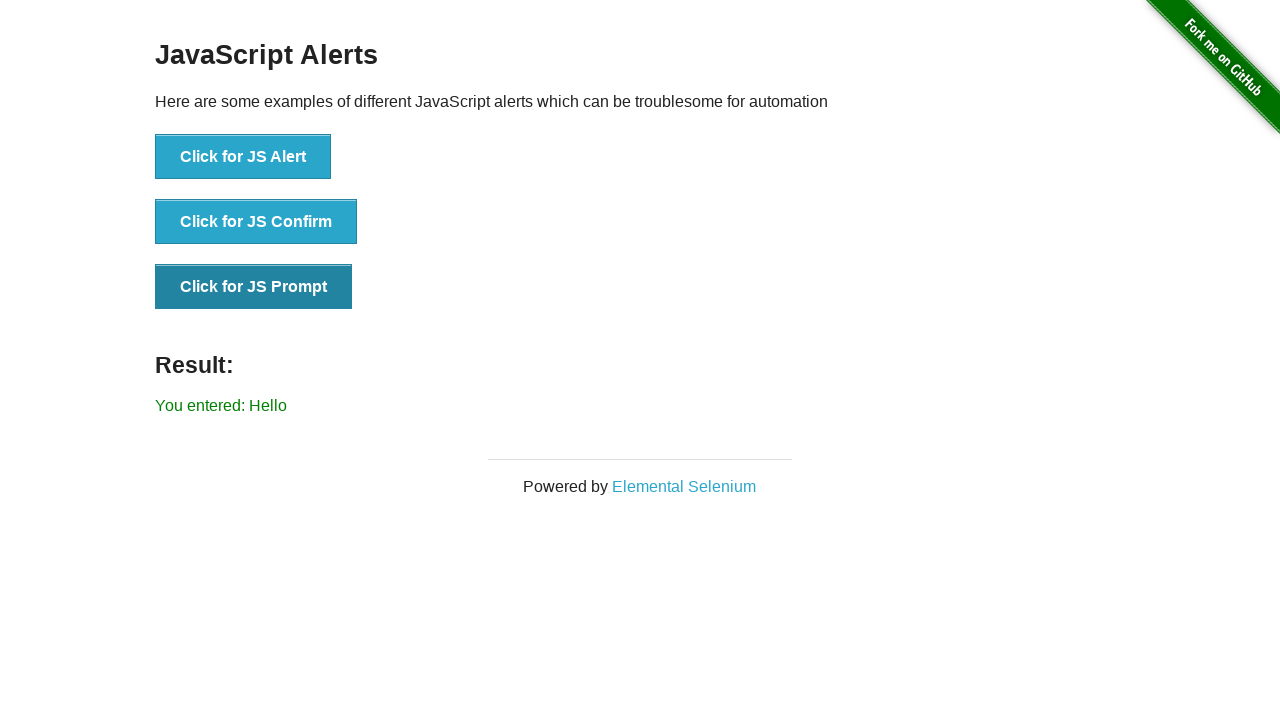